Tests search functionality by searching for an author name on the Alada website

Starting URL: https://alada.vn/

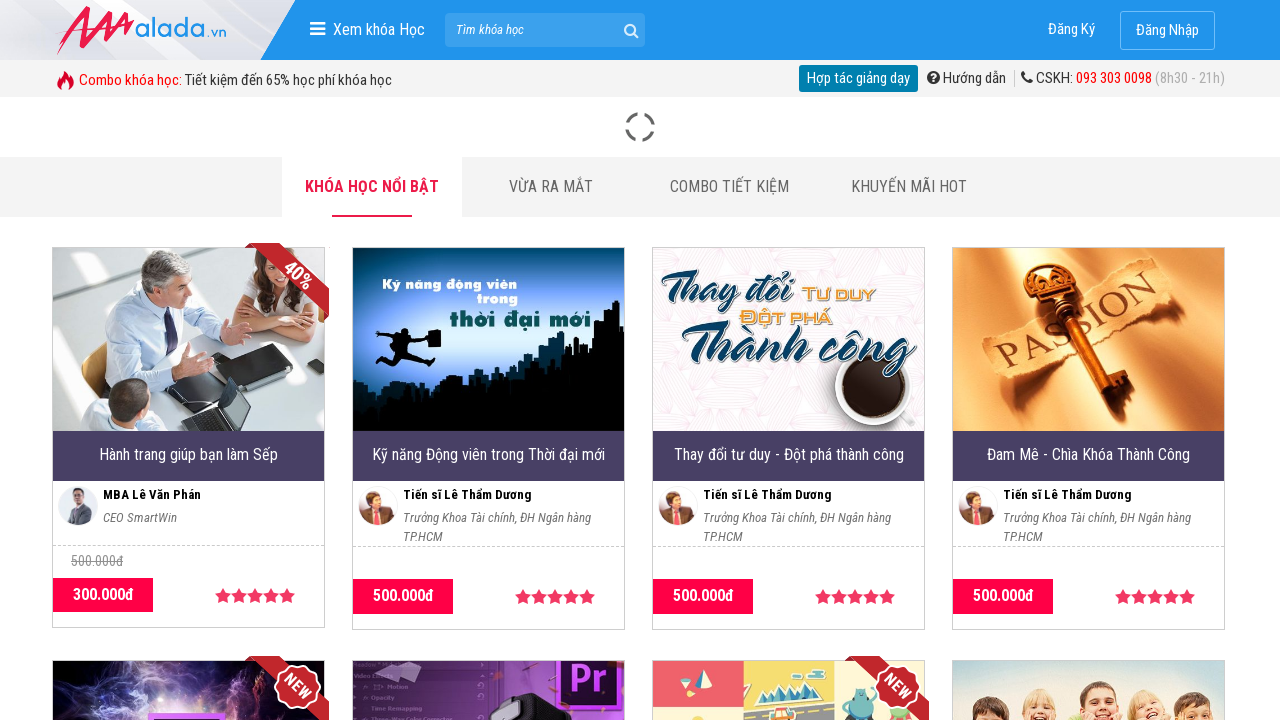

Filled search box with author name 'Tiến sĩ Lê Thẩm Dương' on input#txtSearch
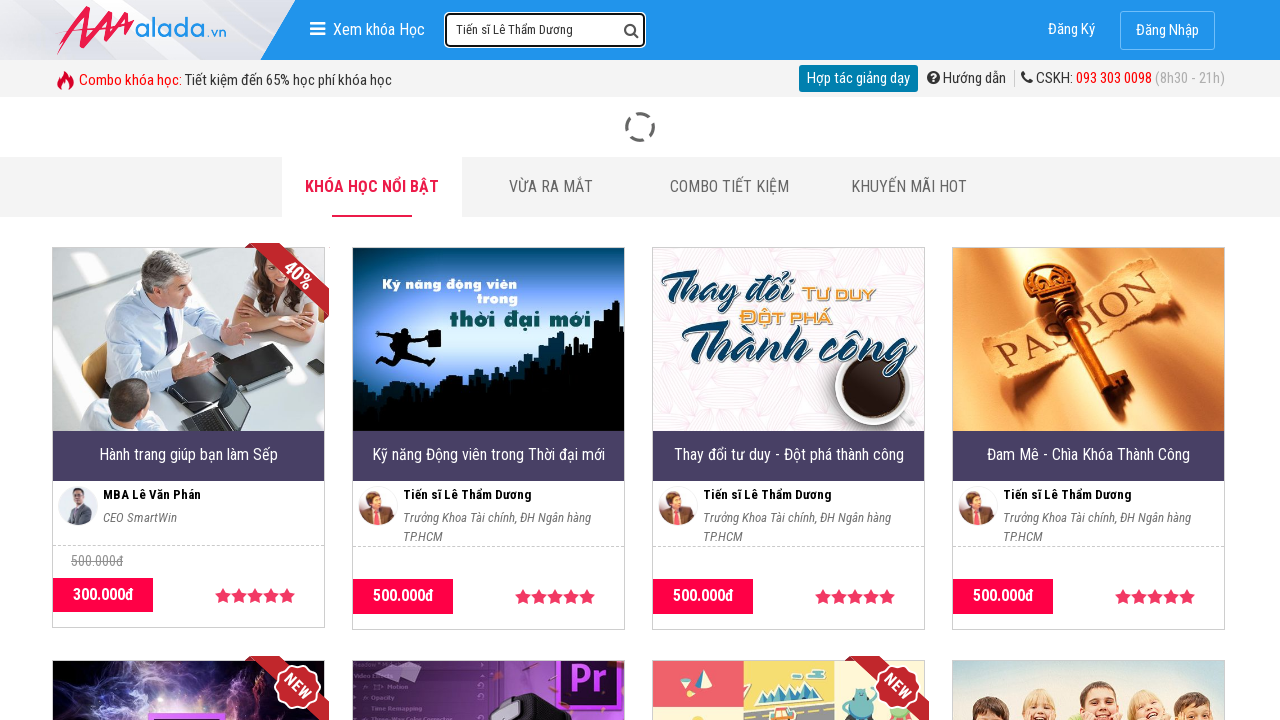

Clicked search icon to execute search at (634, 32) on i.fa.fa-search.searchico
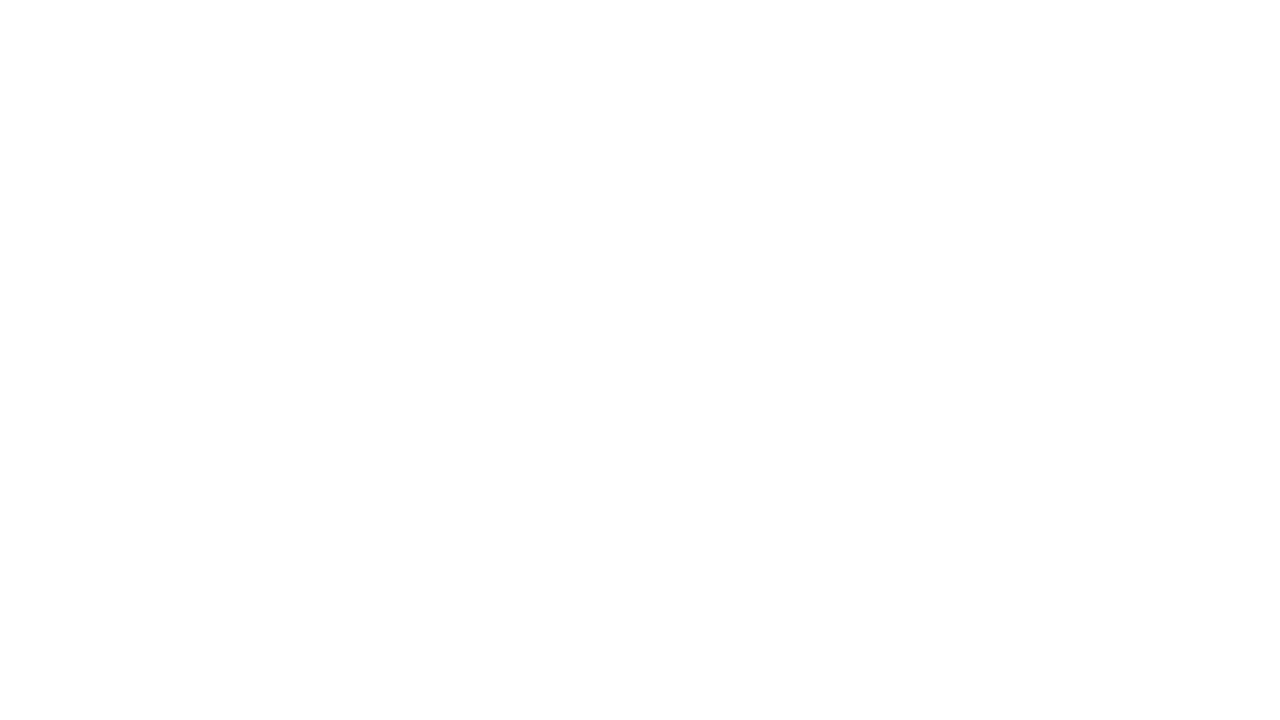

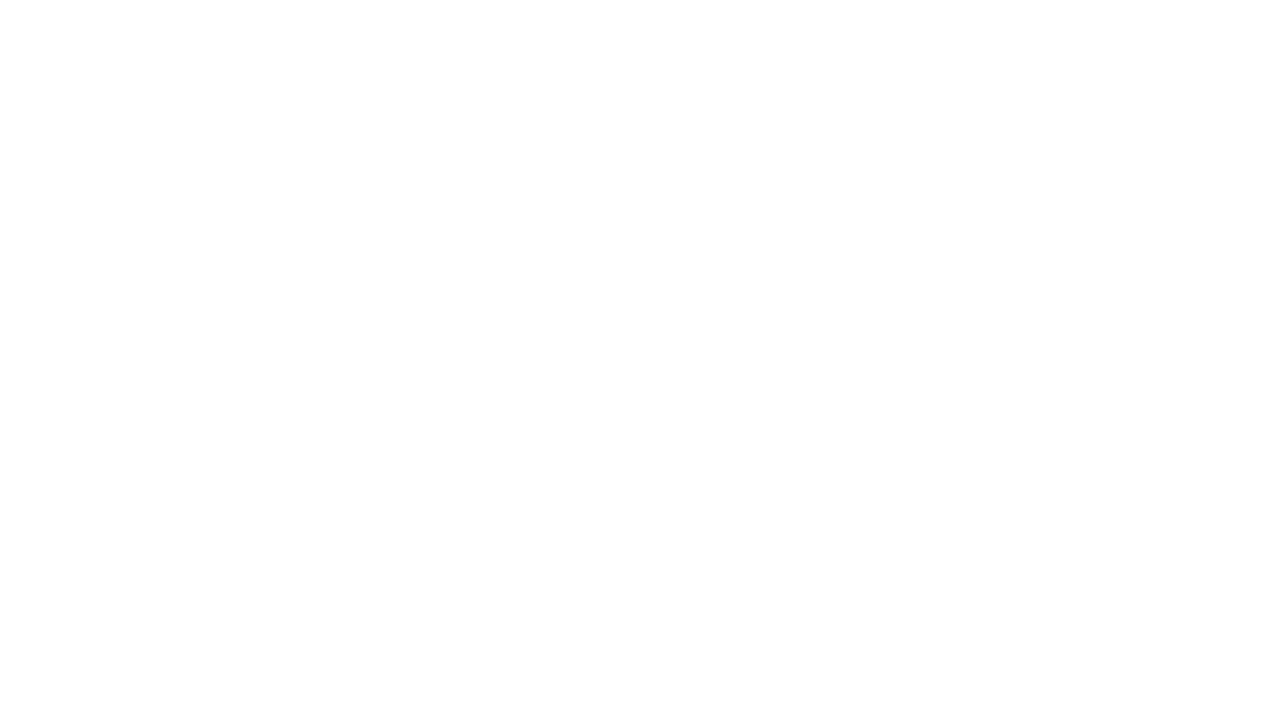